Tests UI elements on JSON parser website by clicking on Options and Top-bottom elements

Starting URL: http://json.parser.online.fr/

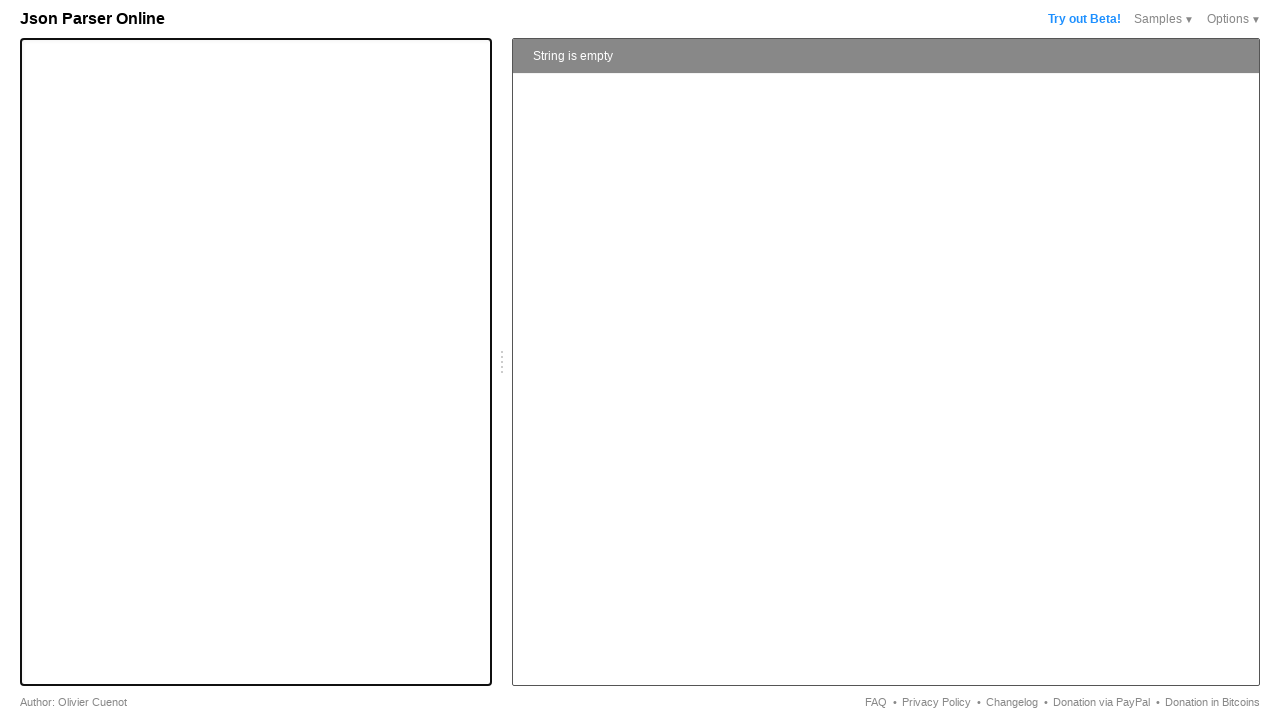

Clicked on Options element at (1228, 19) on div.n.b span.l:has-text('Options')
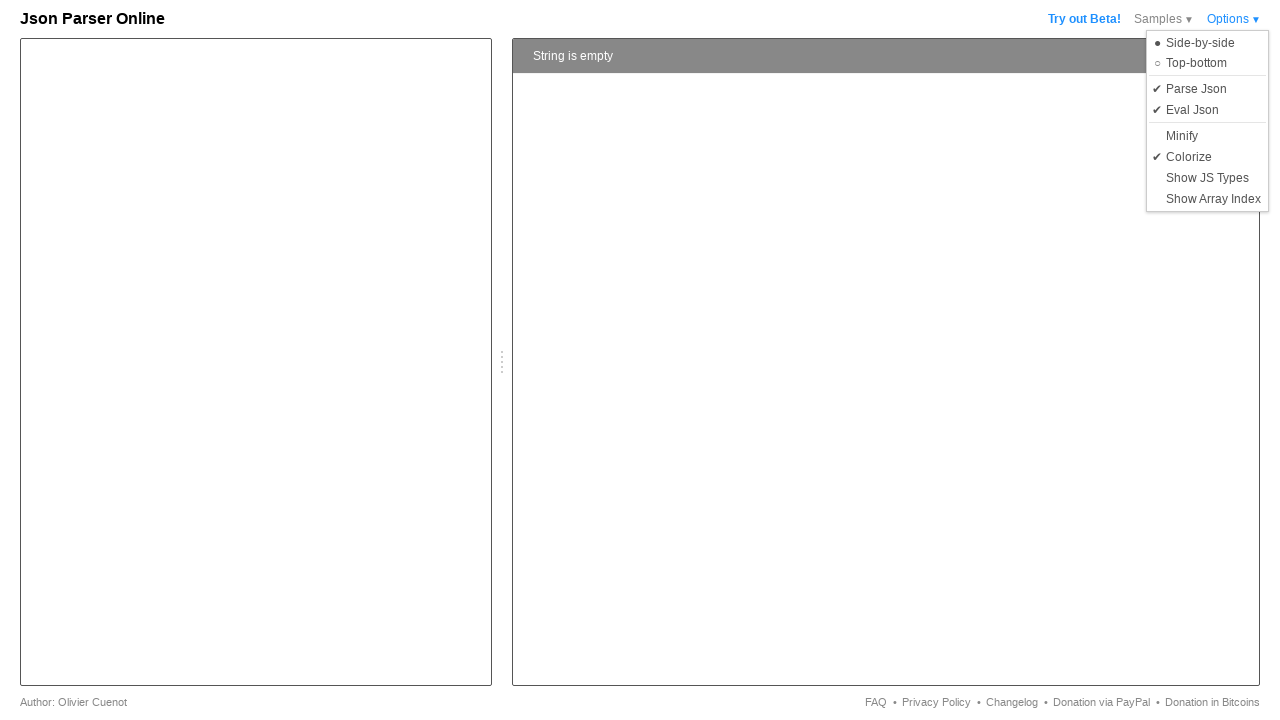

Clicked on Top-bottom element at (1208, 63) on div.e.d:has-text('Top-bottom')
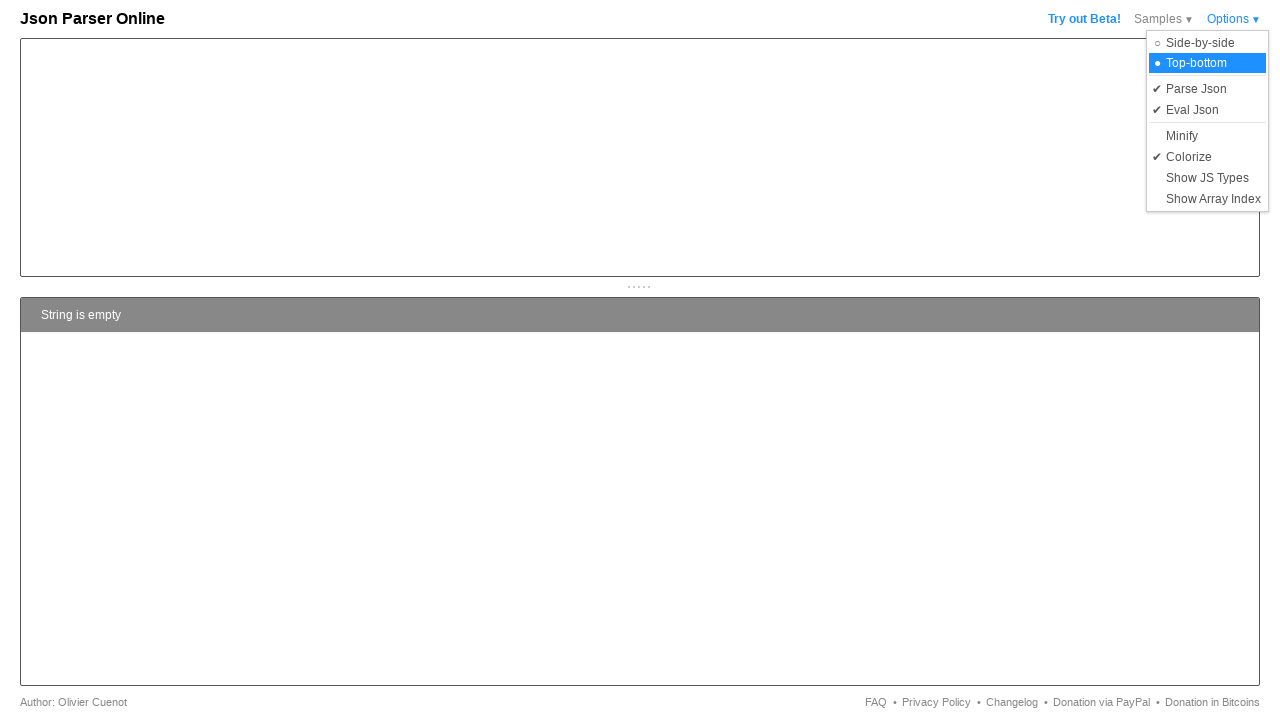

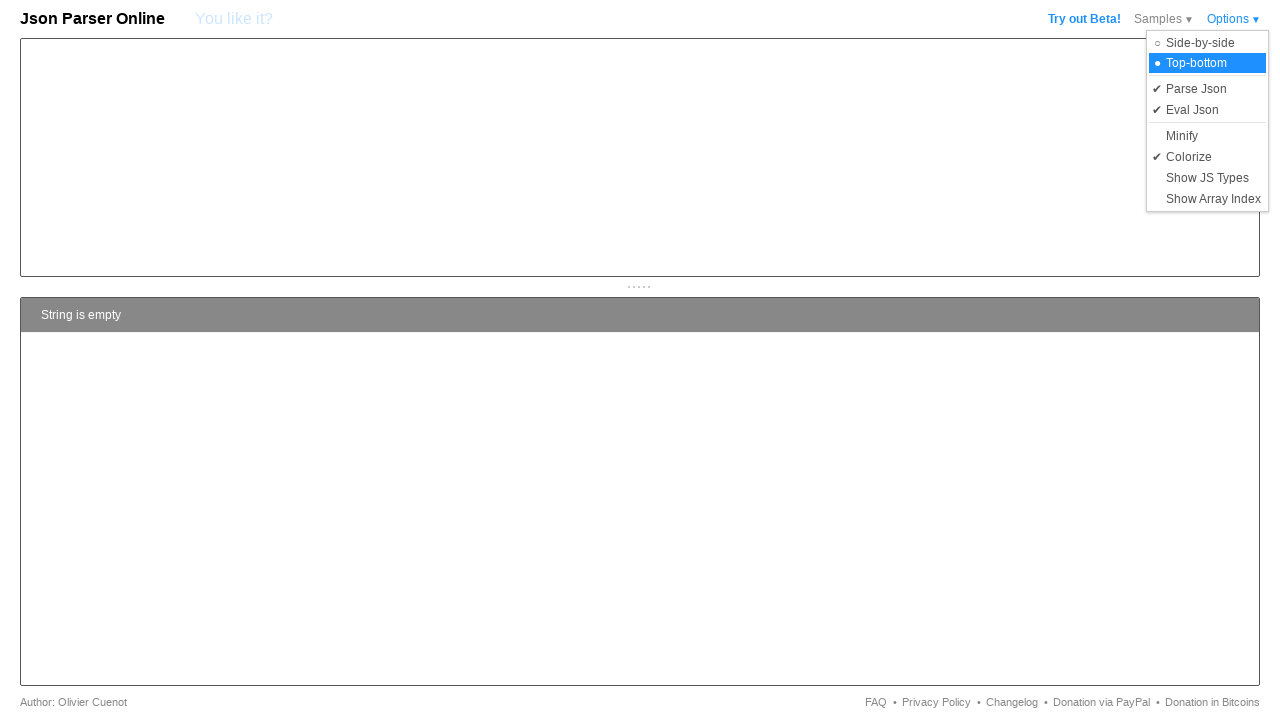